Navigates to the OrangeHRM demo site homepage and verifies it loads successfully

Starting URL: https://opensource-demo.orangehrmlive.com

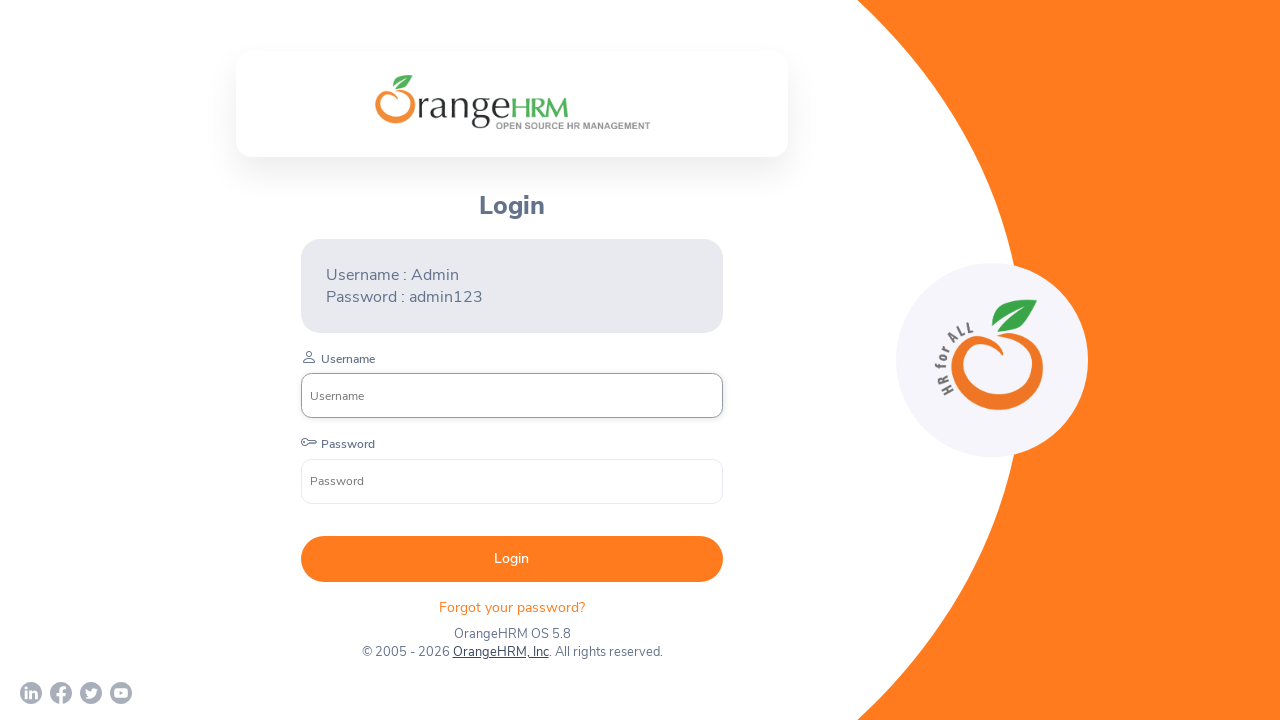

Waited for page DOM to be fully loaded
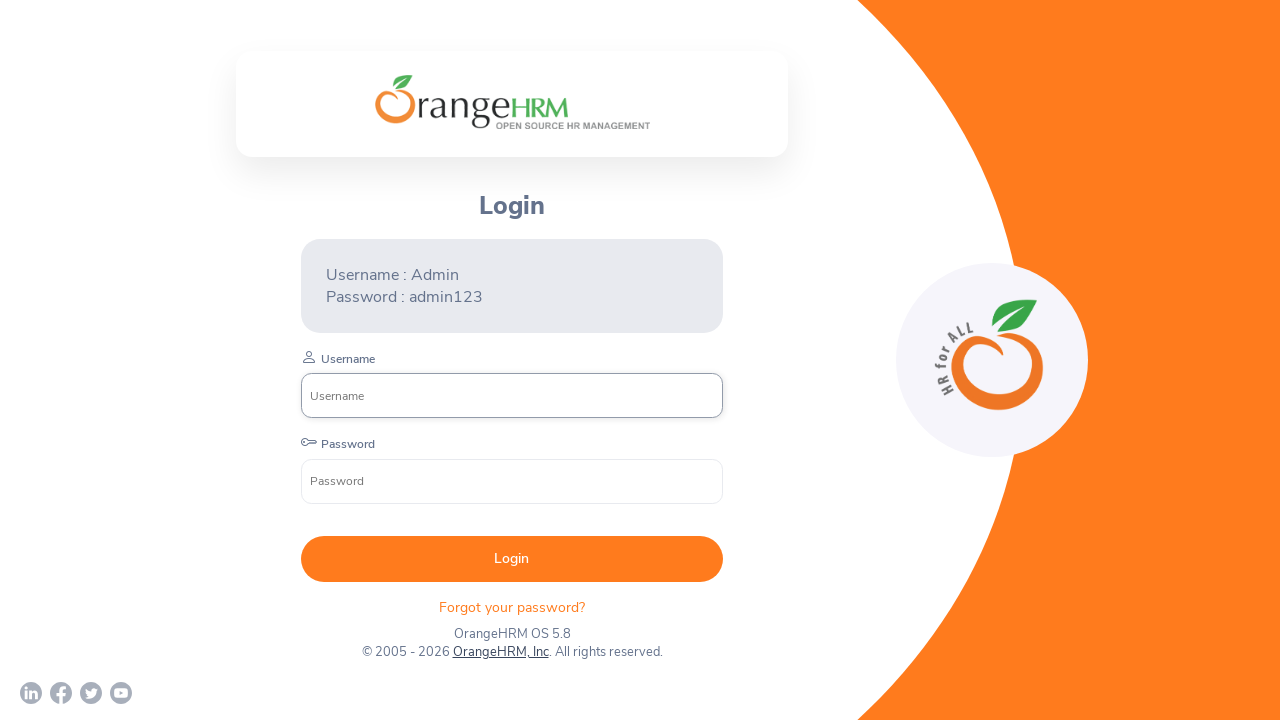

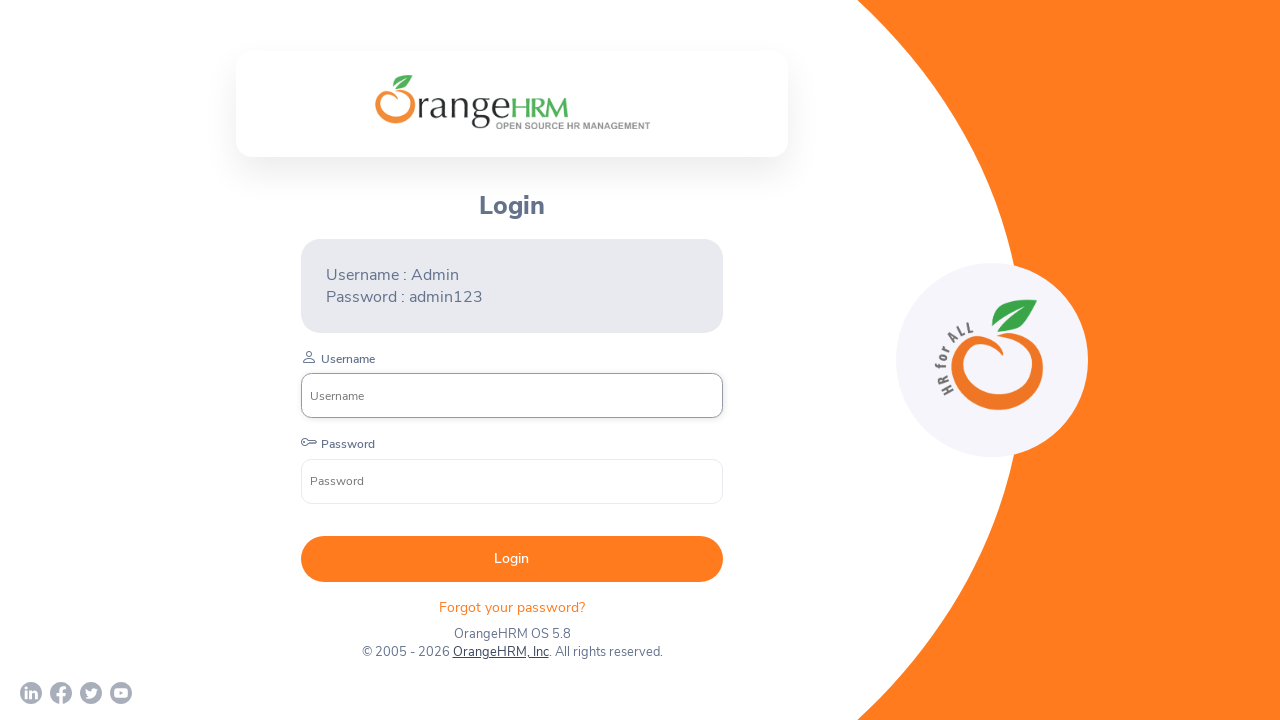